Tests dropdown selection functionality by selecting options from a dropdown menu using different selection methods: by index, by visible text, and by value.

Starting URL: https://www.hyrtutorials.com/p/html-dropdown-elements-practice.html

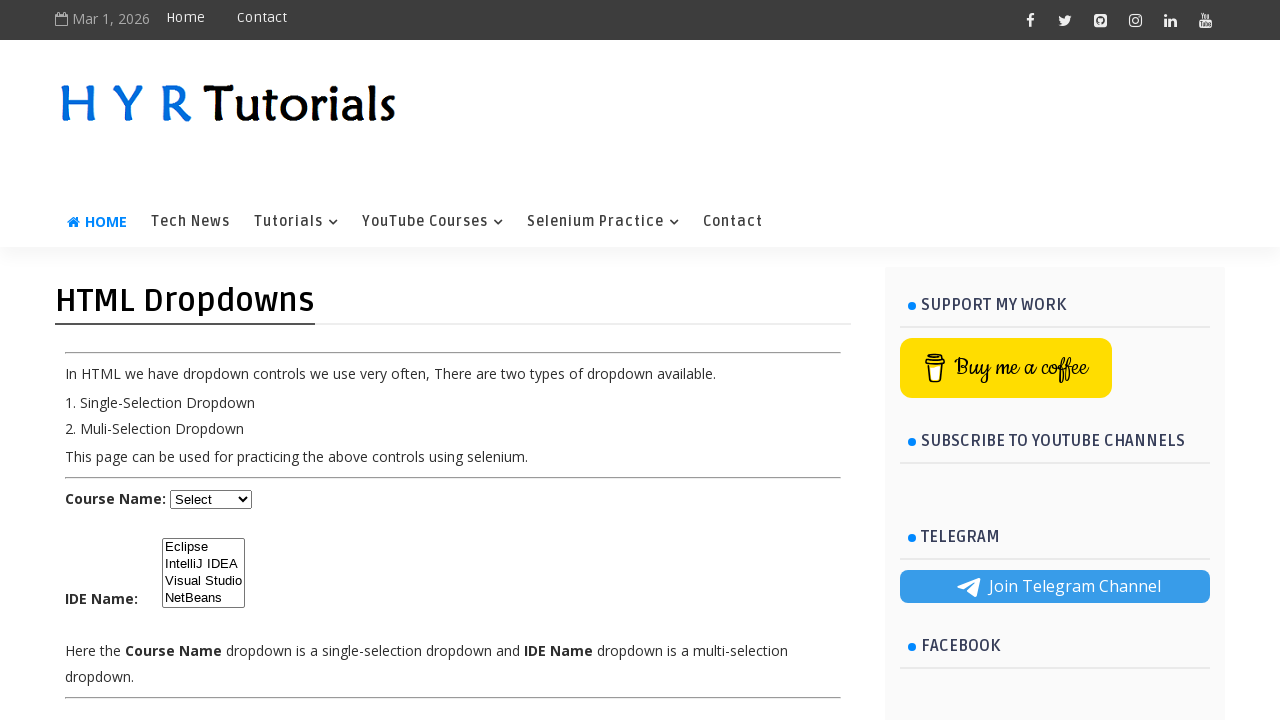

Located dropdown element with ID 'course'
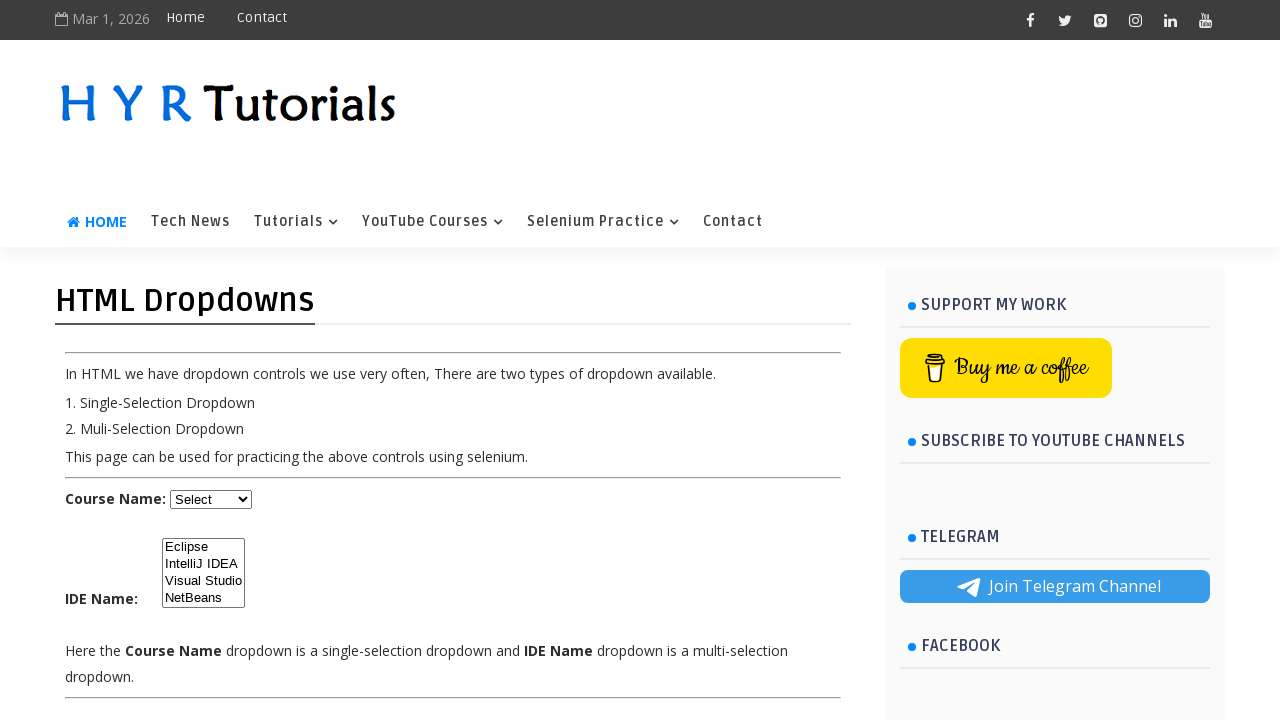

Selected dropdown option by index 1 on select#course
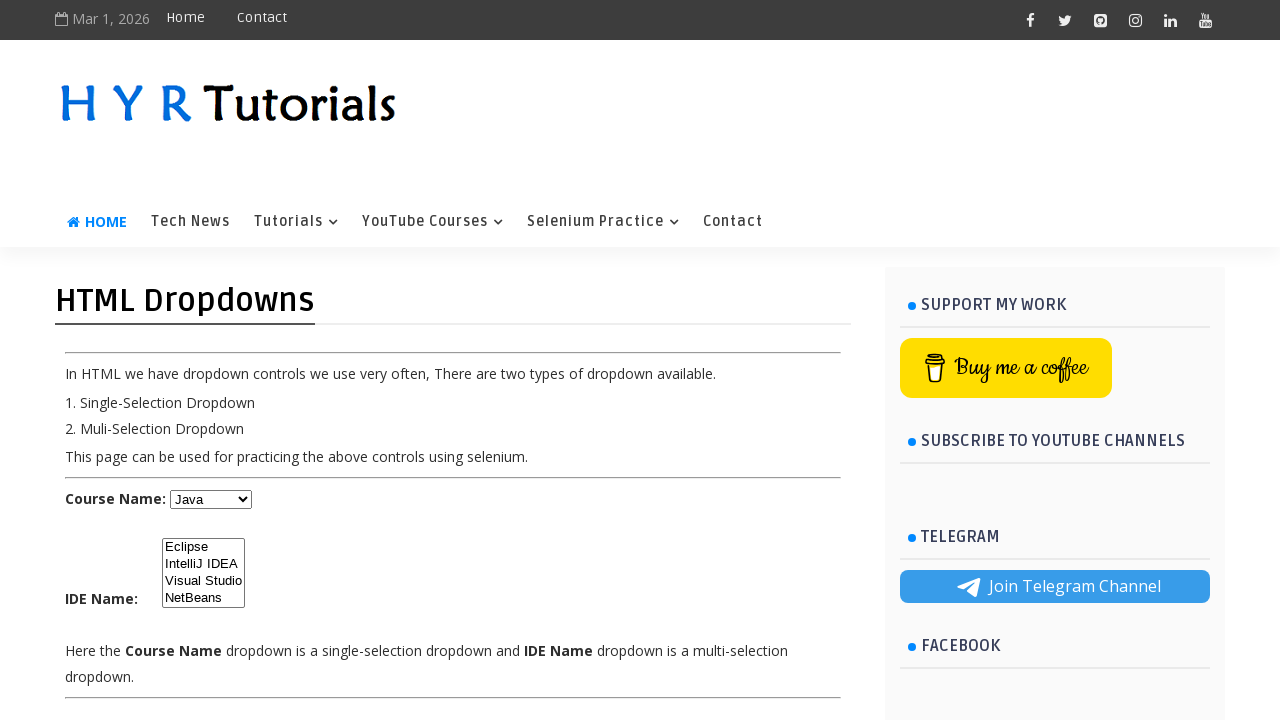

Selected dropdown option by visible text 'Select' on select#course
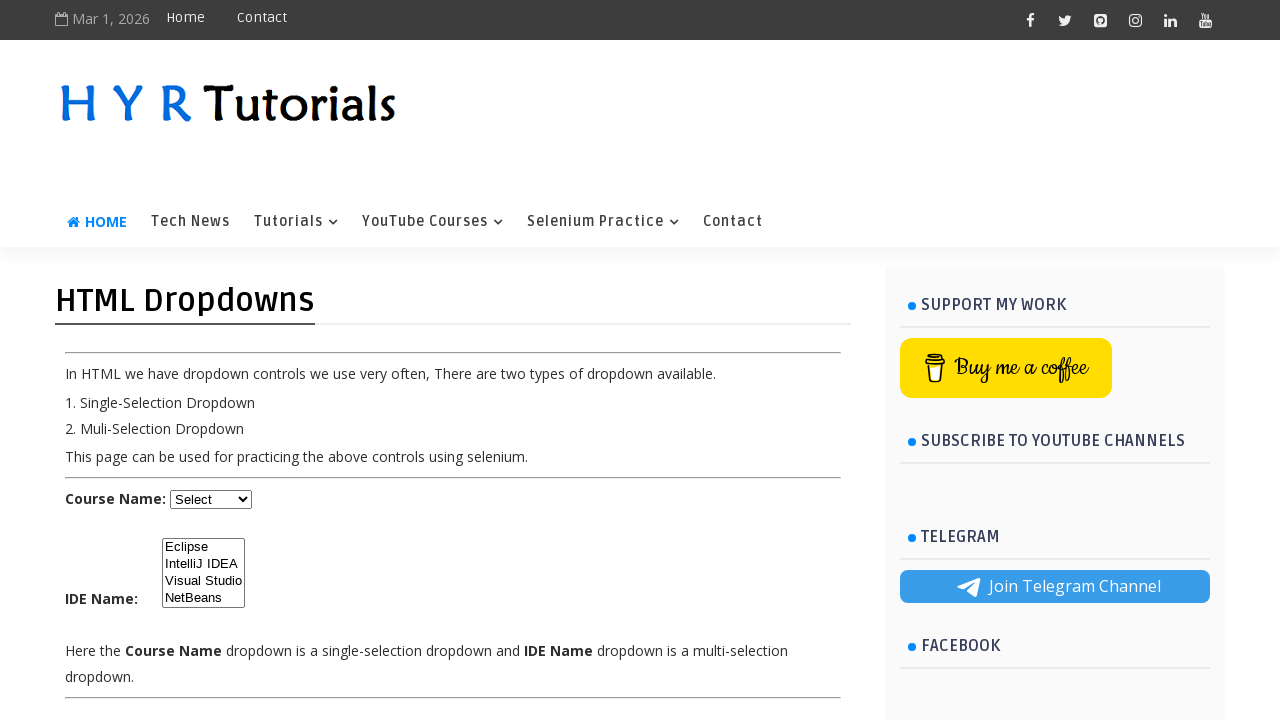

Selected dropdown option by value 'java' on select#course
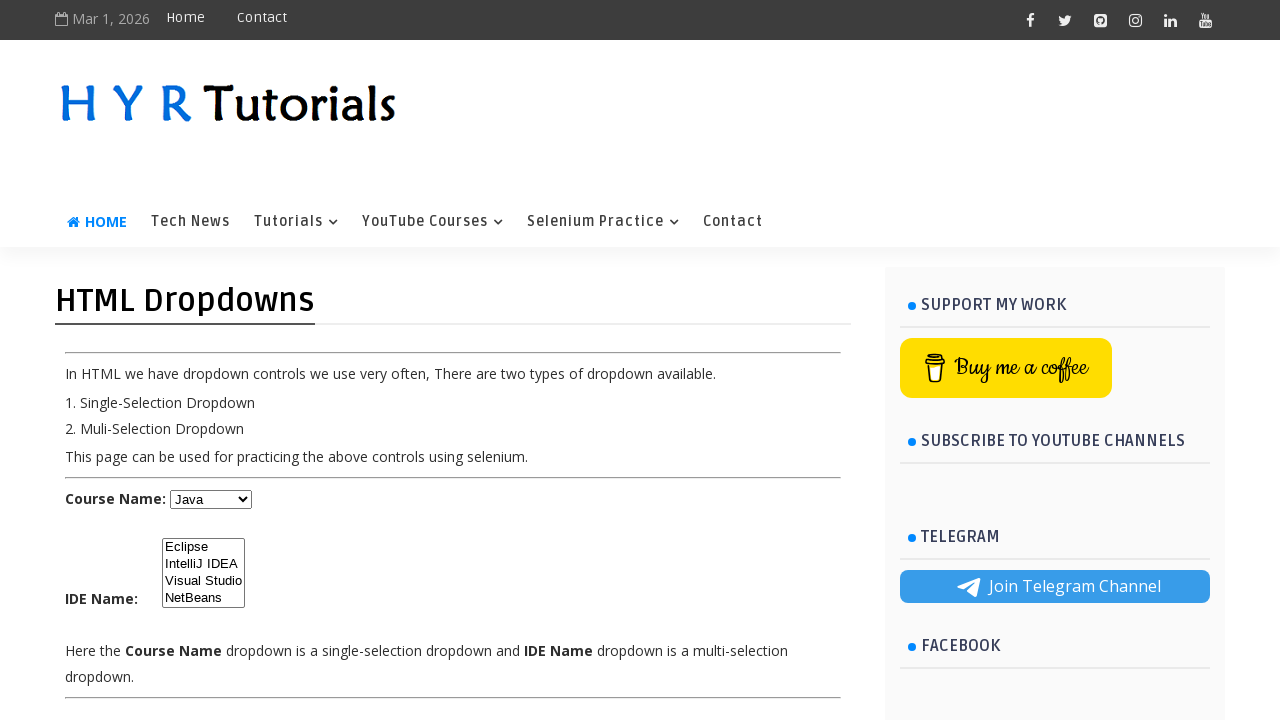

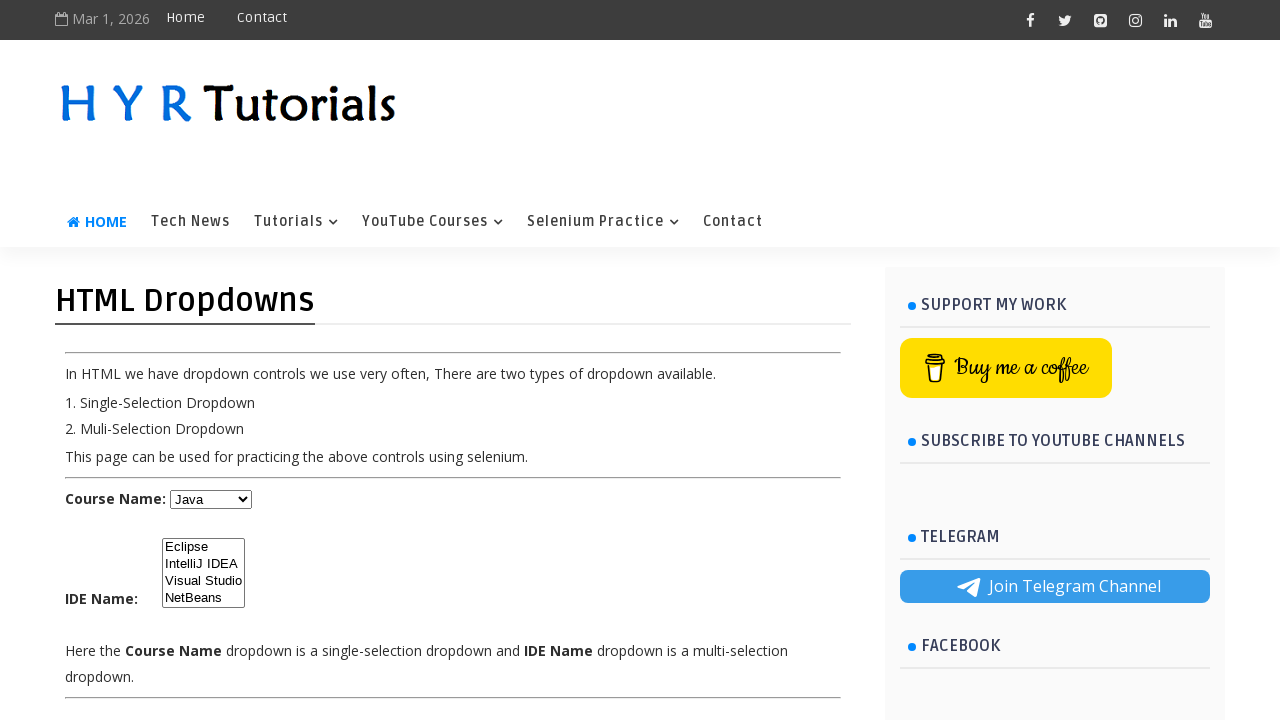